Tests searchable dynamic dropdown by clicking to open, typing a search term, and selecting from filtered results

Starting URL: https://demo.automationtesting.in/Register.html

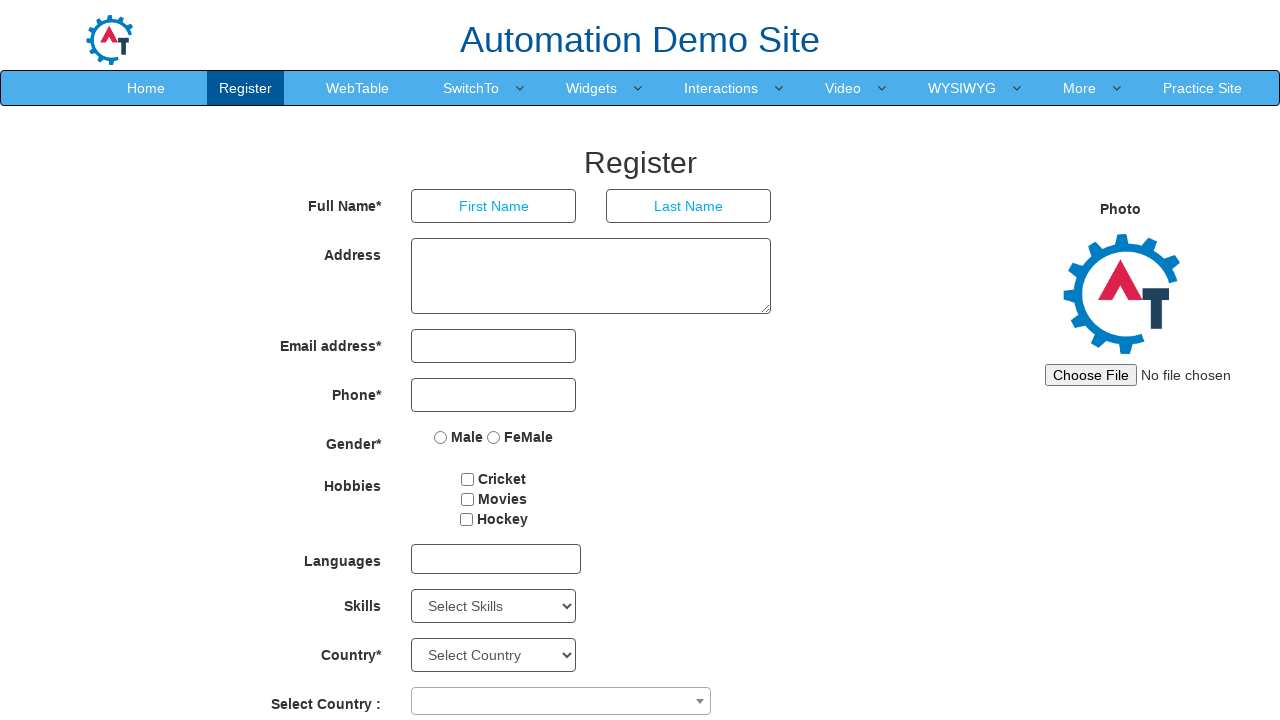

Clicked combobox to open searchable dropdown at (561, 701) on span[role="combobox"]
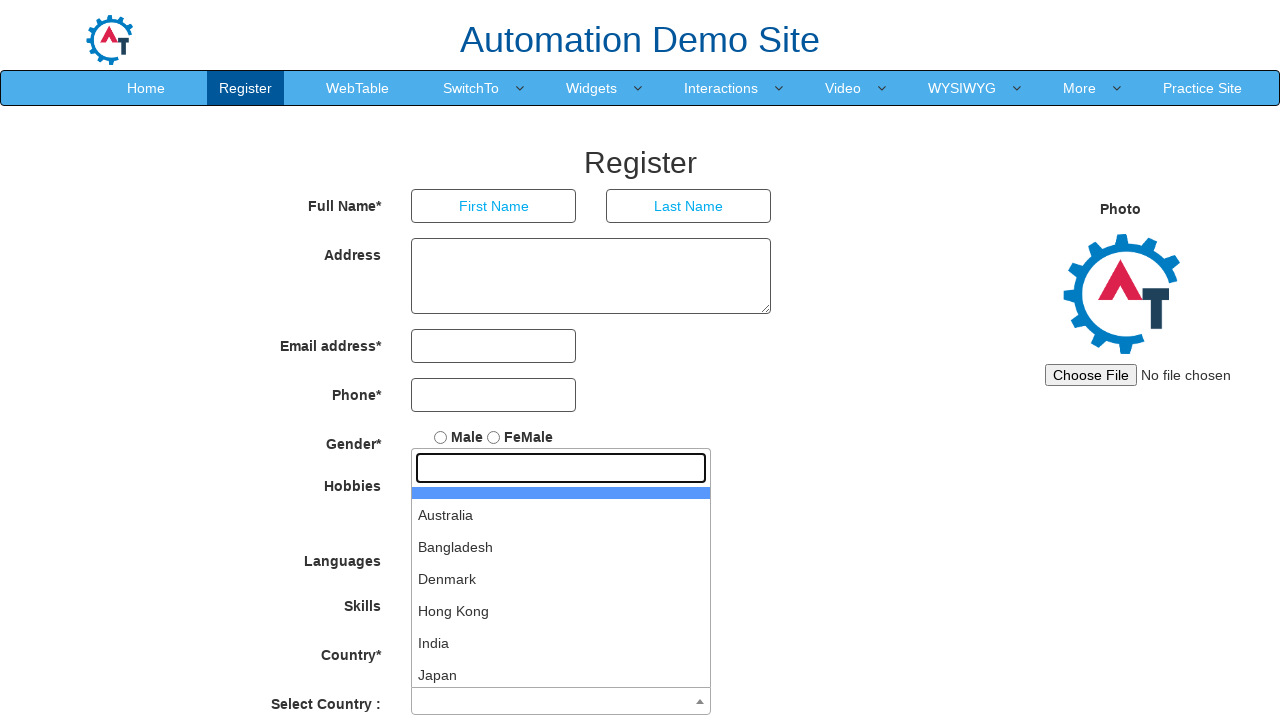

Typed 'India' in the dropdown search field on input[type="search"]
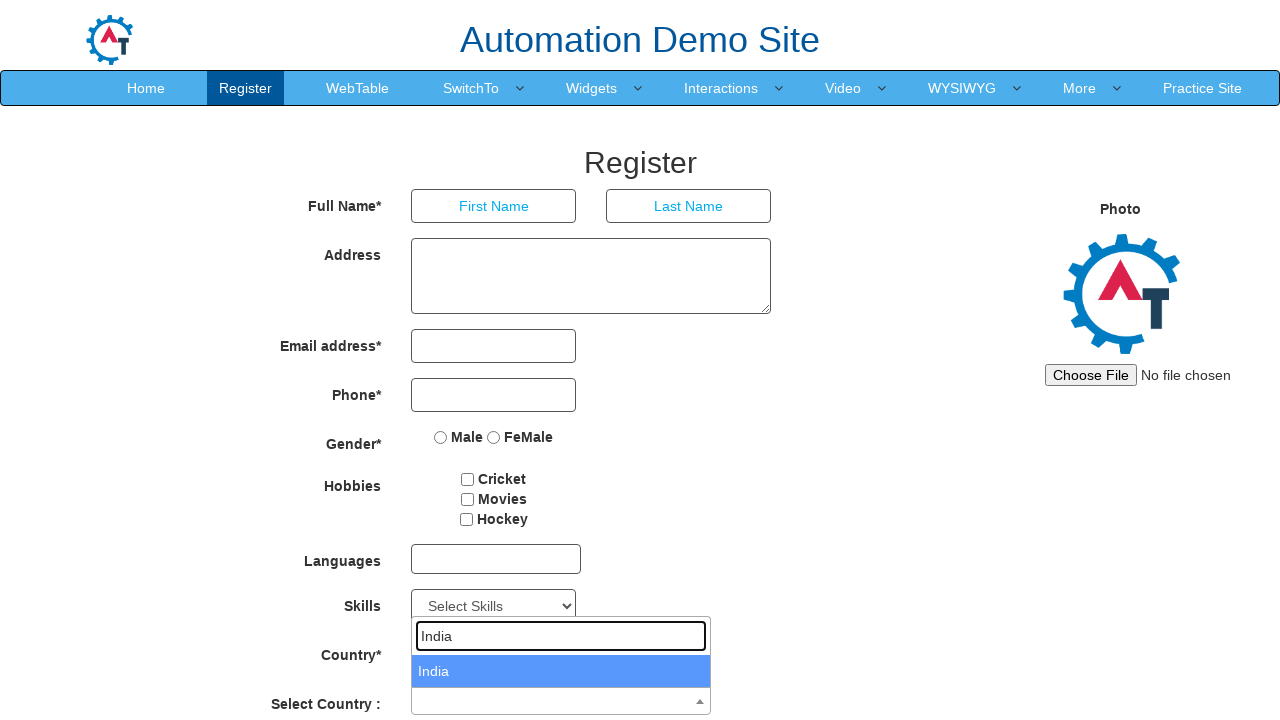

Selected 'India' from filtered dropdown results at (561, 671) on #select2-country-results>li
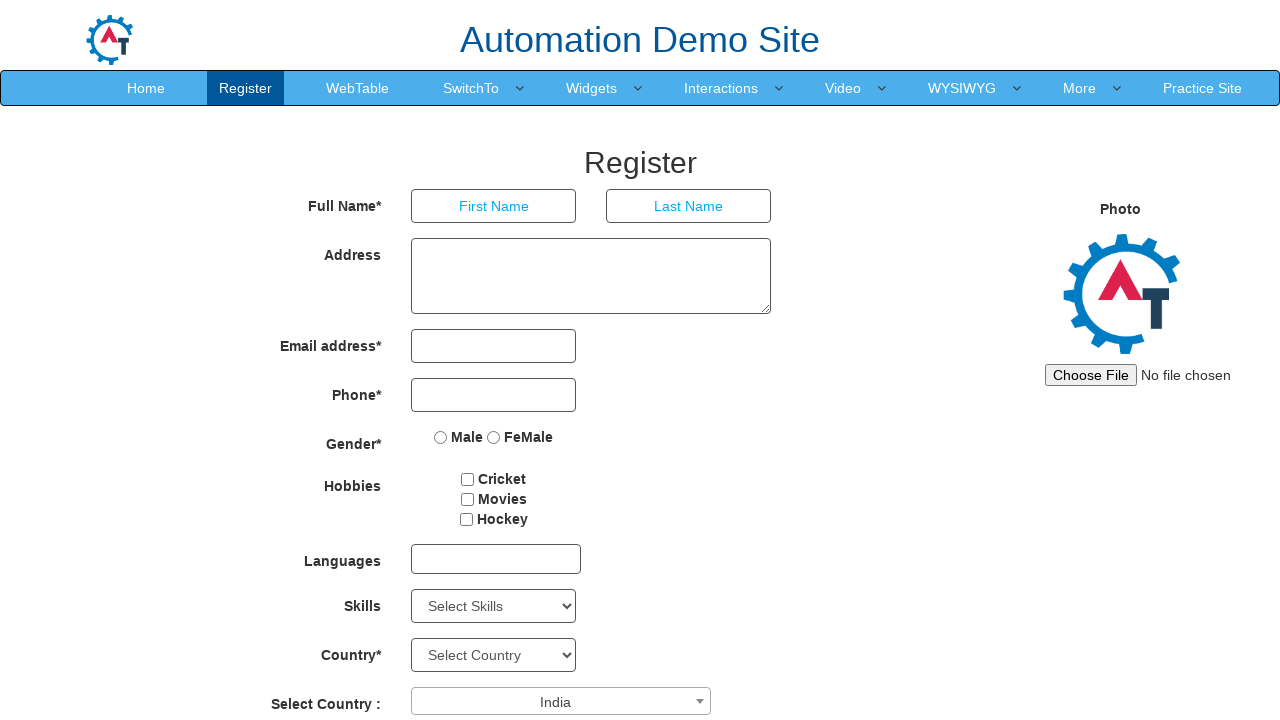

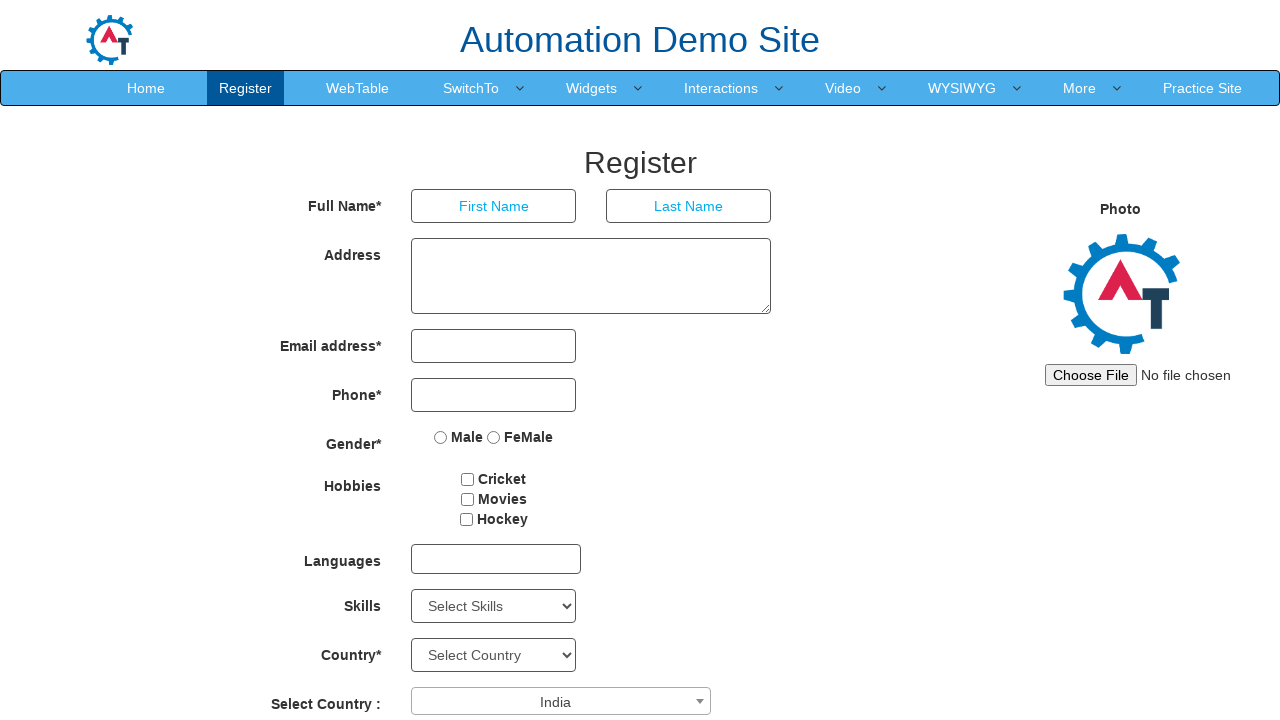